Tests a calendar date picker widget by clicking the date field to open it, selecting a month and year from dropdowns, and clicking on a specific day to complete the date selection.

Starting URL: https://www.hyrtutorials.com/p/calendar-practice.html

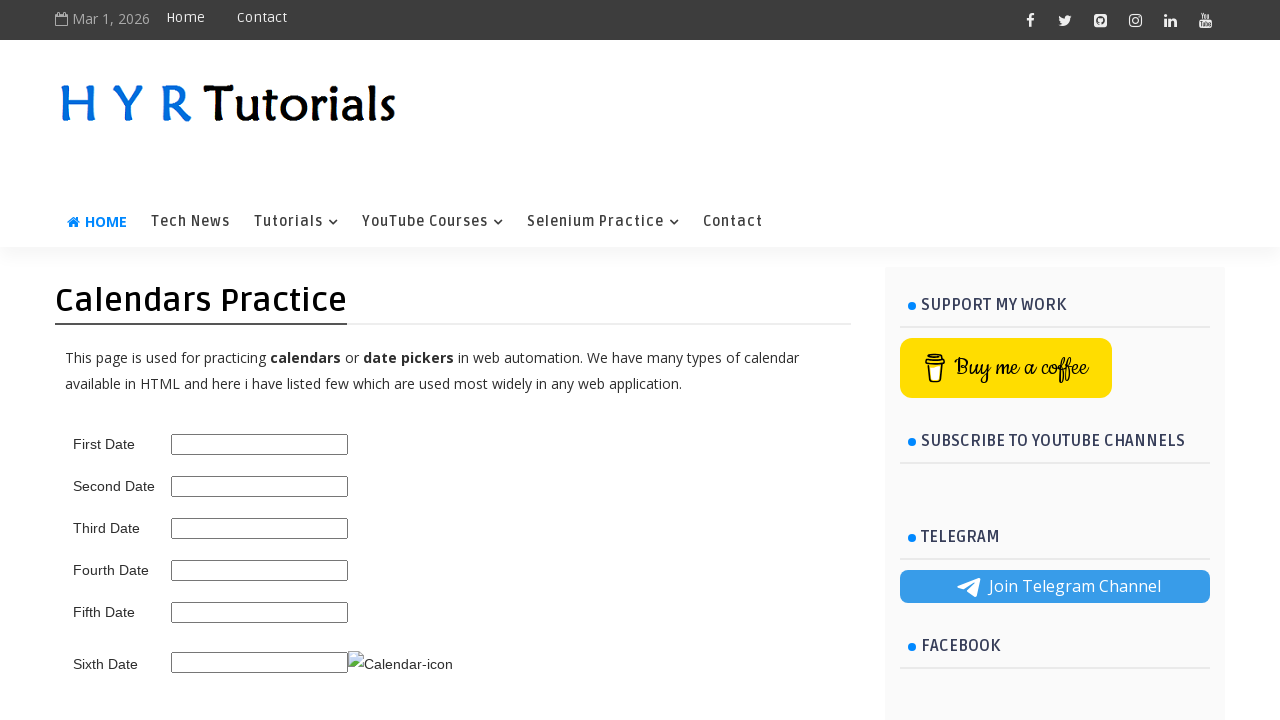

Clicked on third date picker field to open calendar at (260, 528) on #third_date_picker
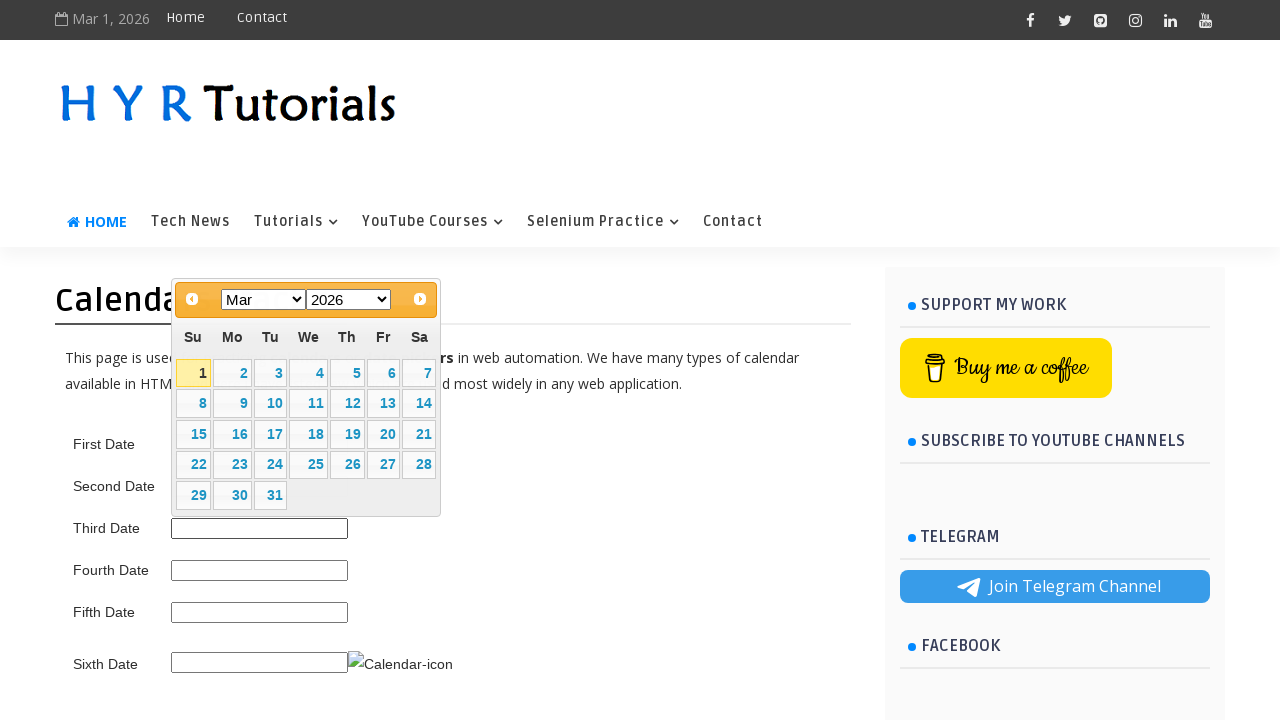

Datepicker calendar appeared
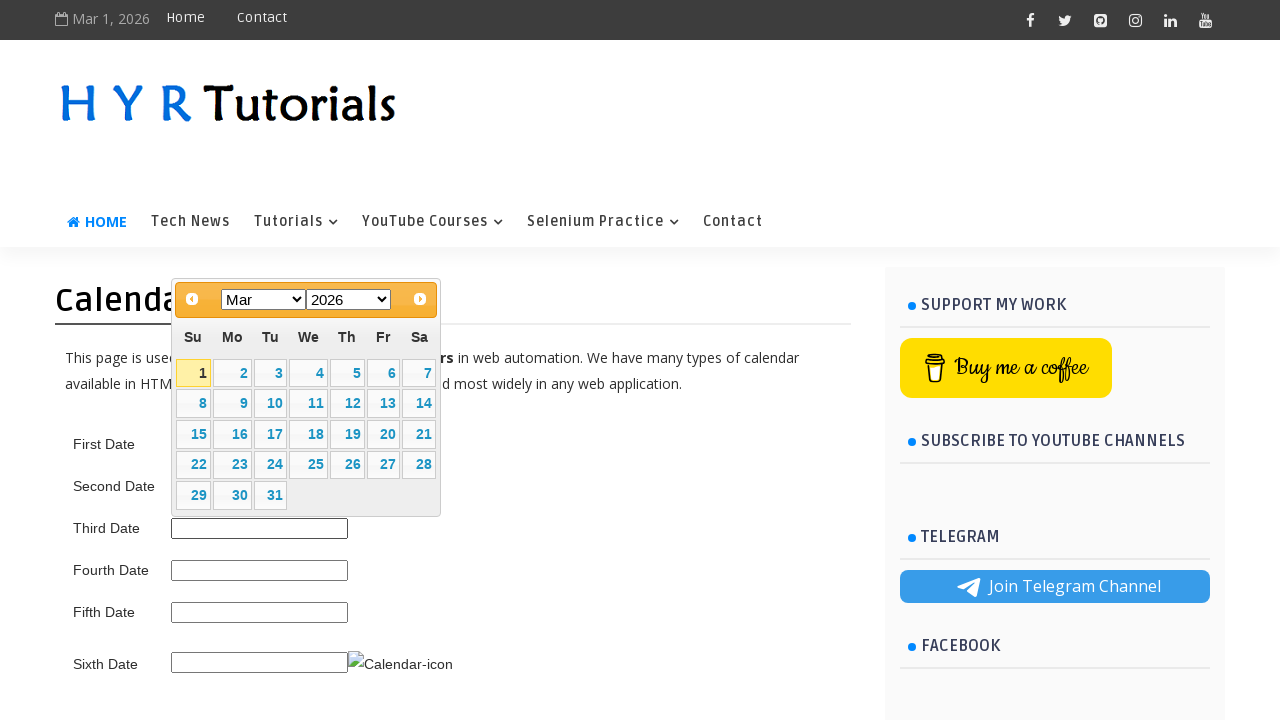

Selected month 'Mar' from dropdown on .ui-datepicker-month
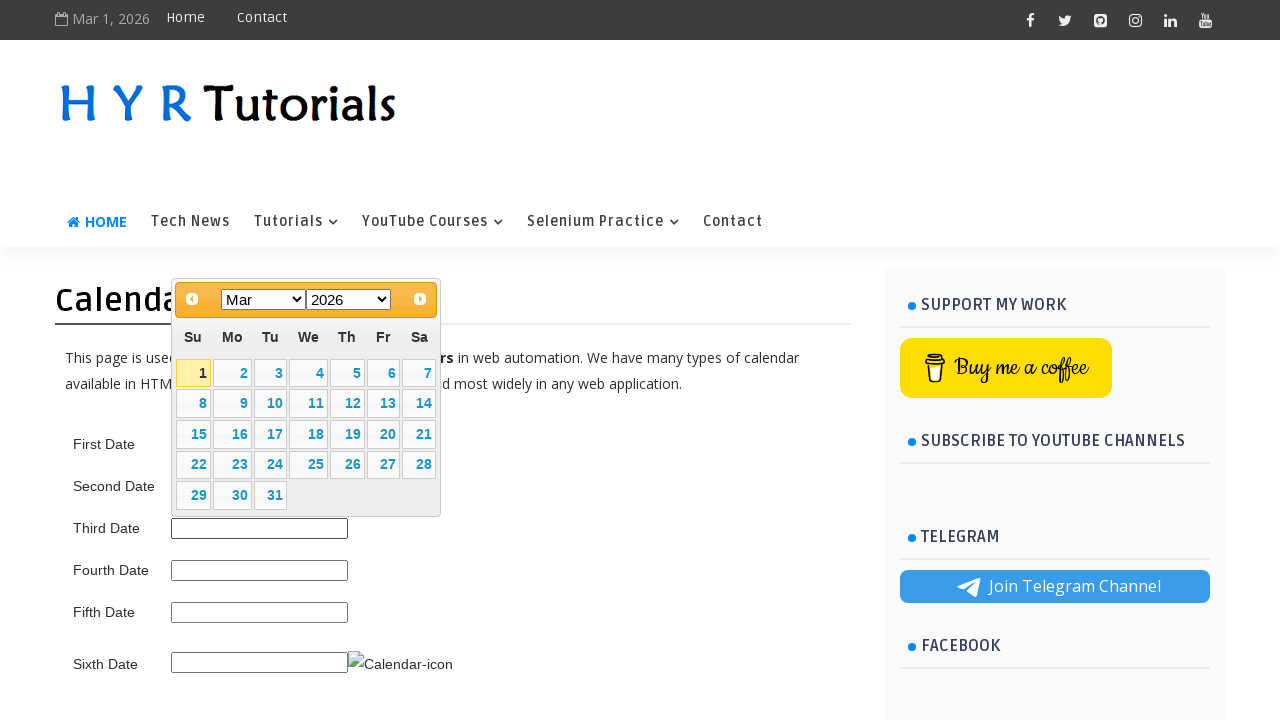

Selected year '2025' from dropdown on .ui-datepicker-year
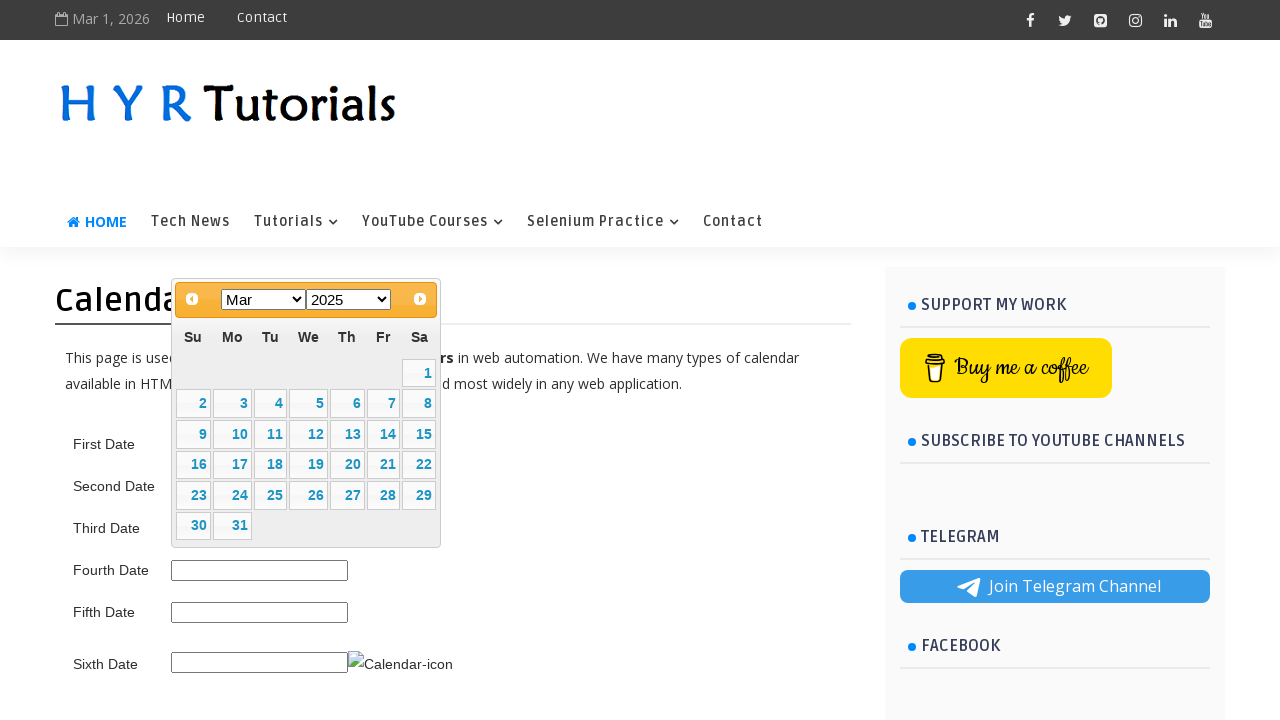

Clicked on day '15' to complete date selection at (419, 434) on //td[@data-handler='selectDay']/a[text()='15']
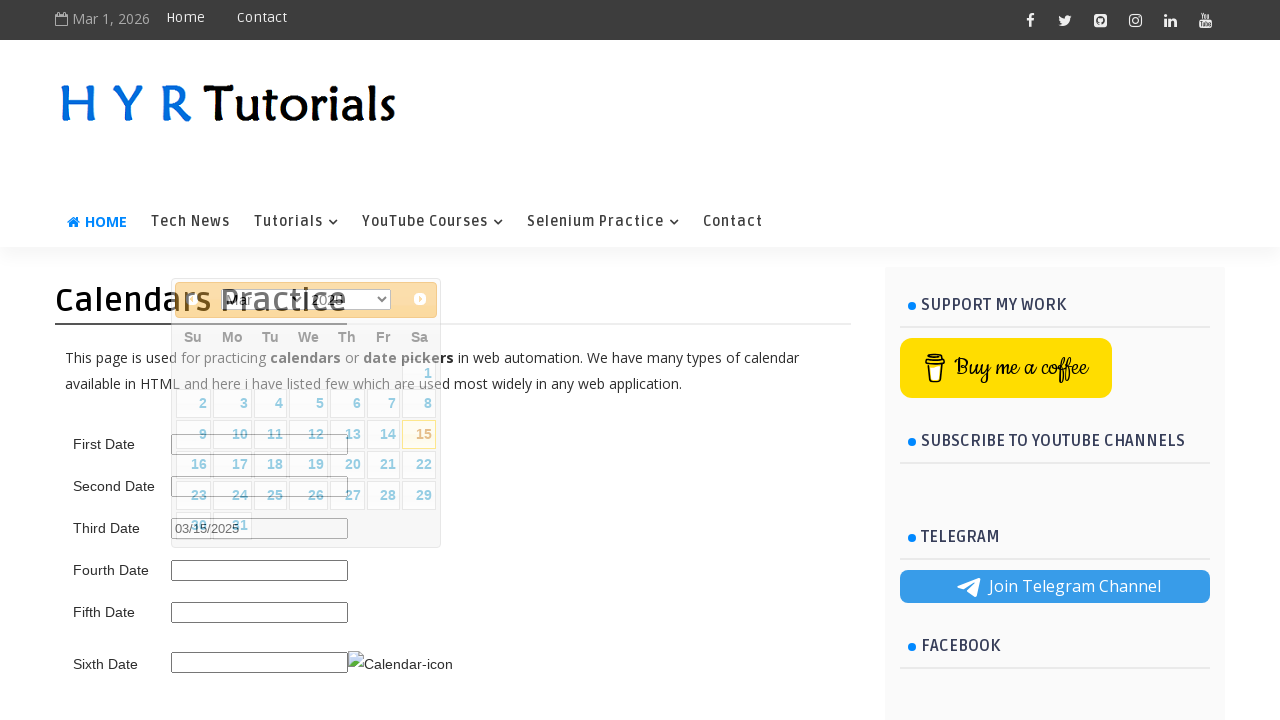

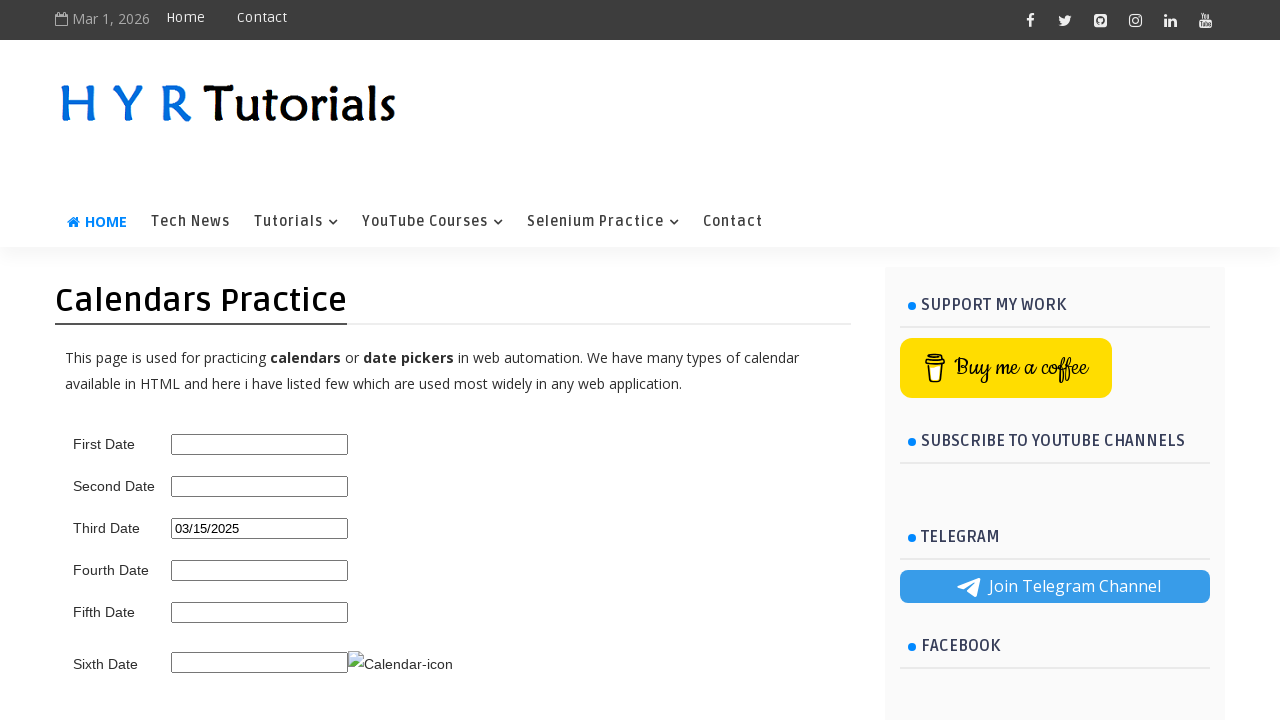